Tests search functionality with a non-matching keyword "aaaa" and verifies that search suggestions are displayed when no products are found.

Starting URL: https://cocoonvietnam.com/

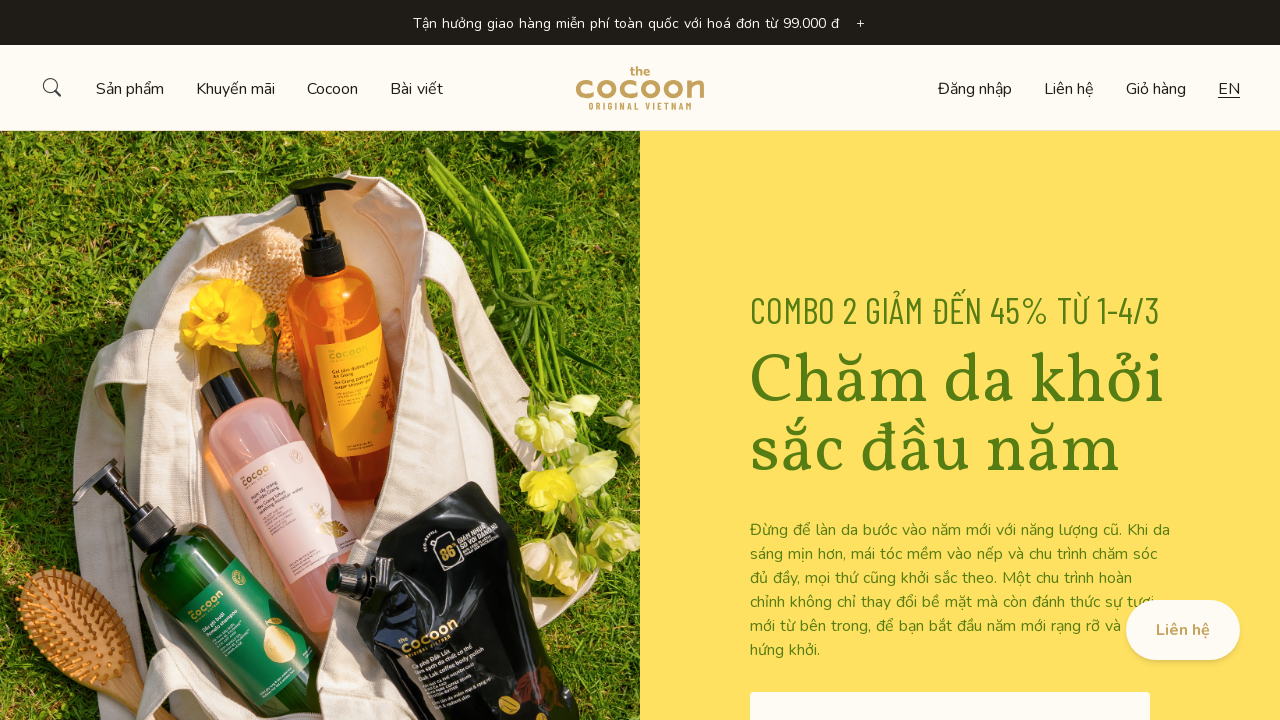

Clicked search button to open search input at (52, 88) on xpath=//*[@id='navbar']/div[3]/nav/div[1]/div/div
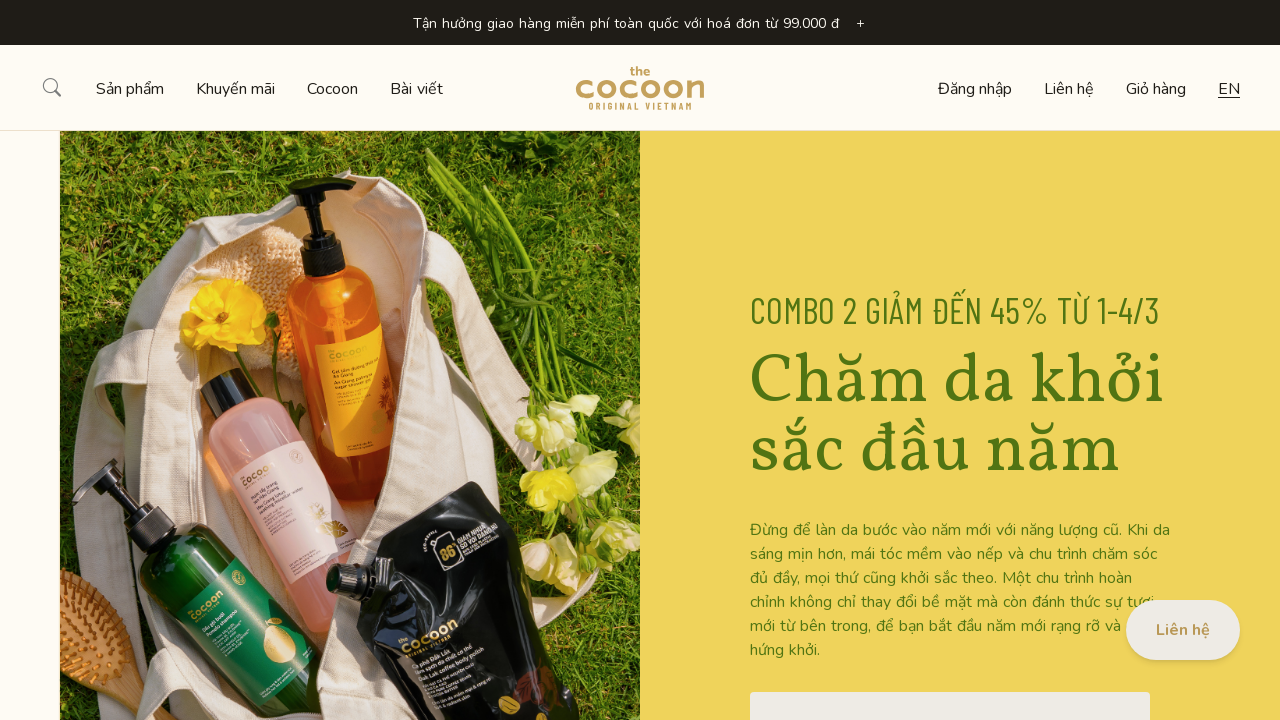

Waited for search input to appear
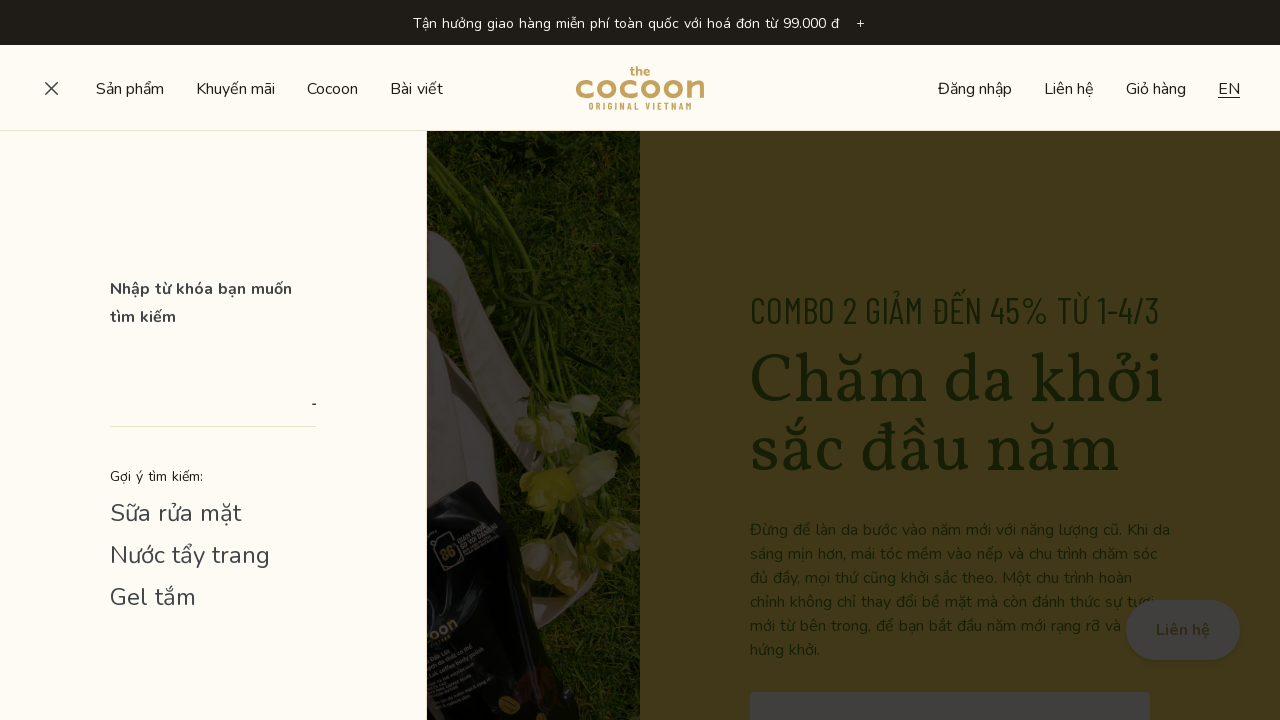

Filled search input with non-matching keyword 'aaaa' on #__layout > div > header > div:nth-child(2) > div.hidden.lg\:block > nav > div:n
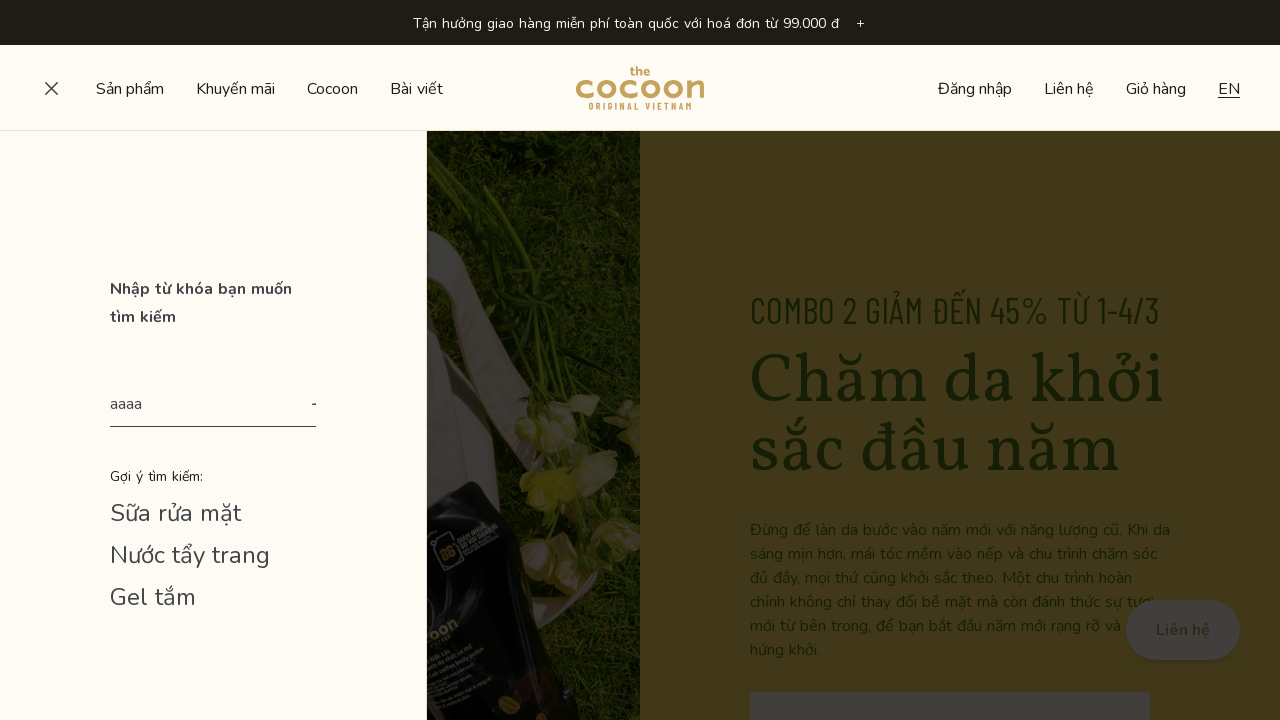

Waited for search results to load
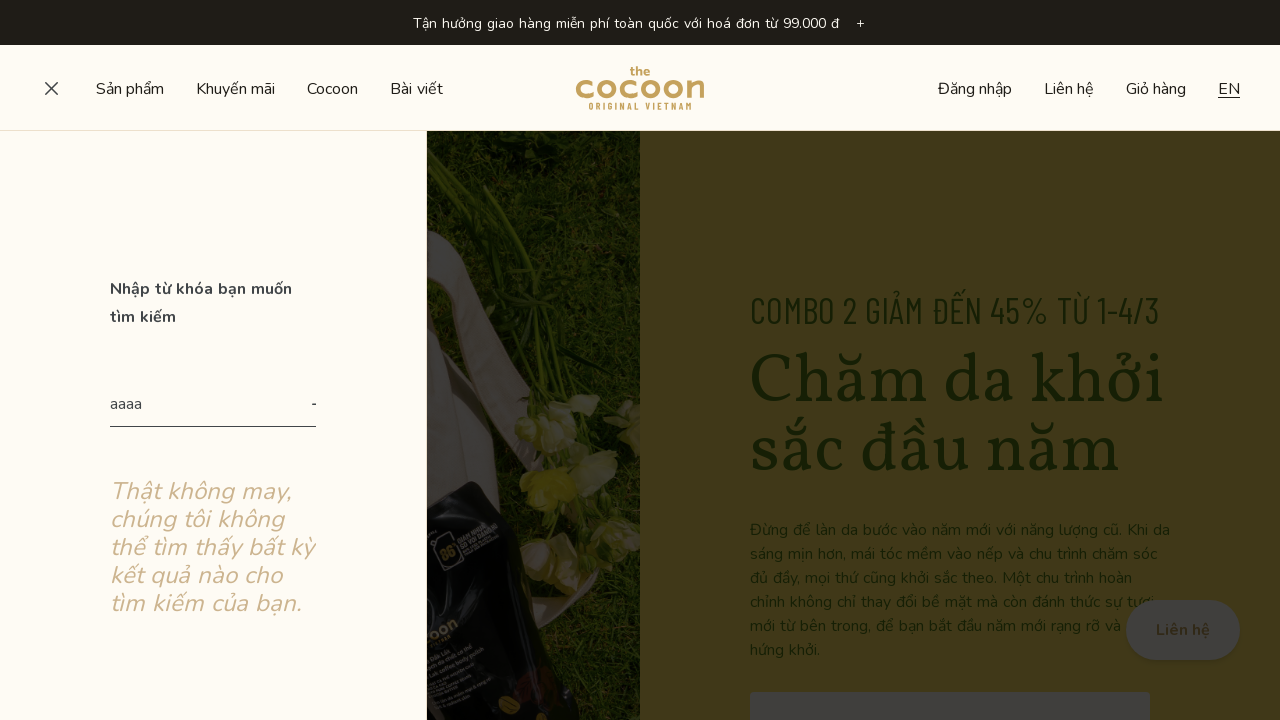

Verified search suggestion text appears when no products match
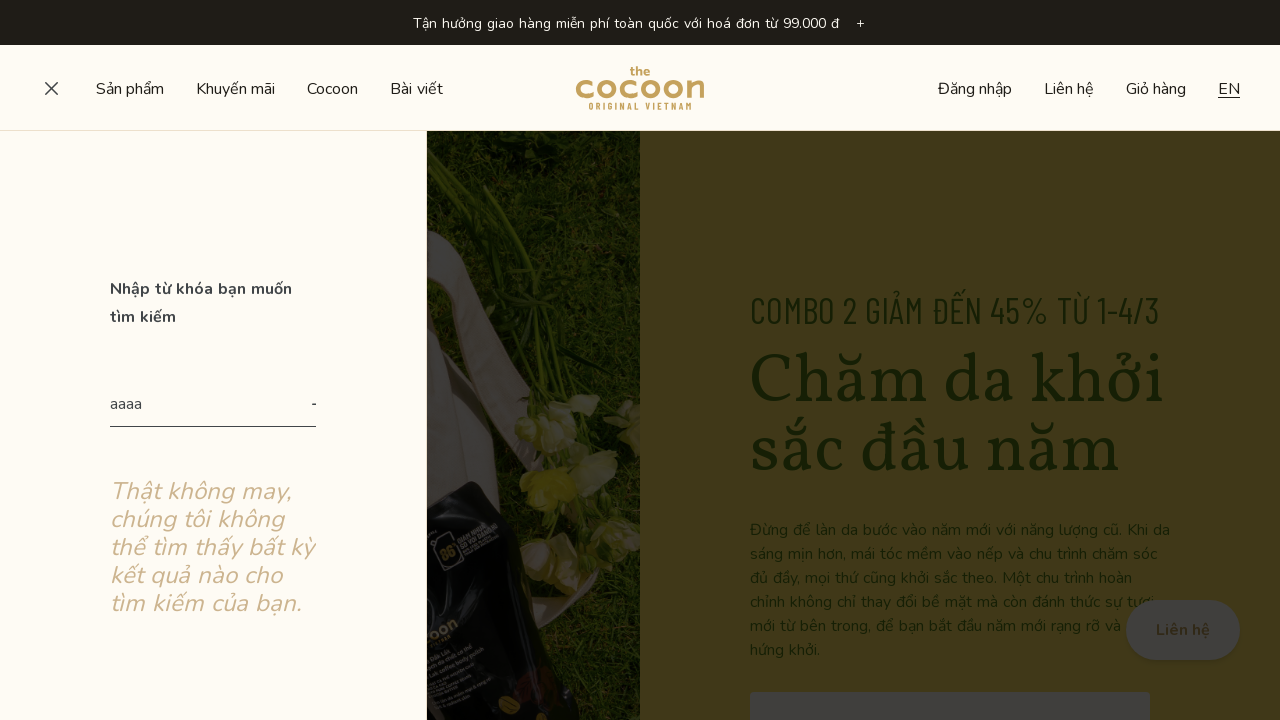

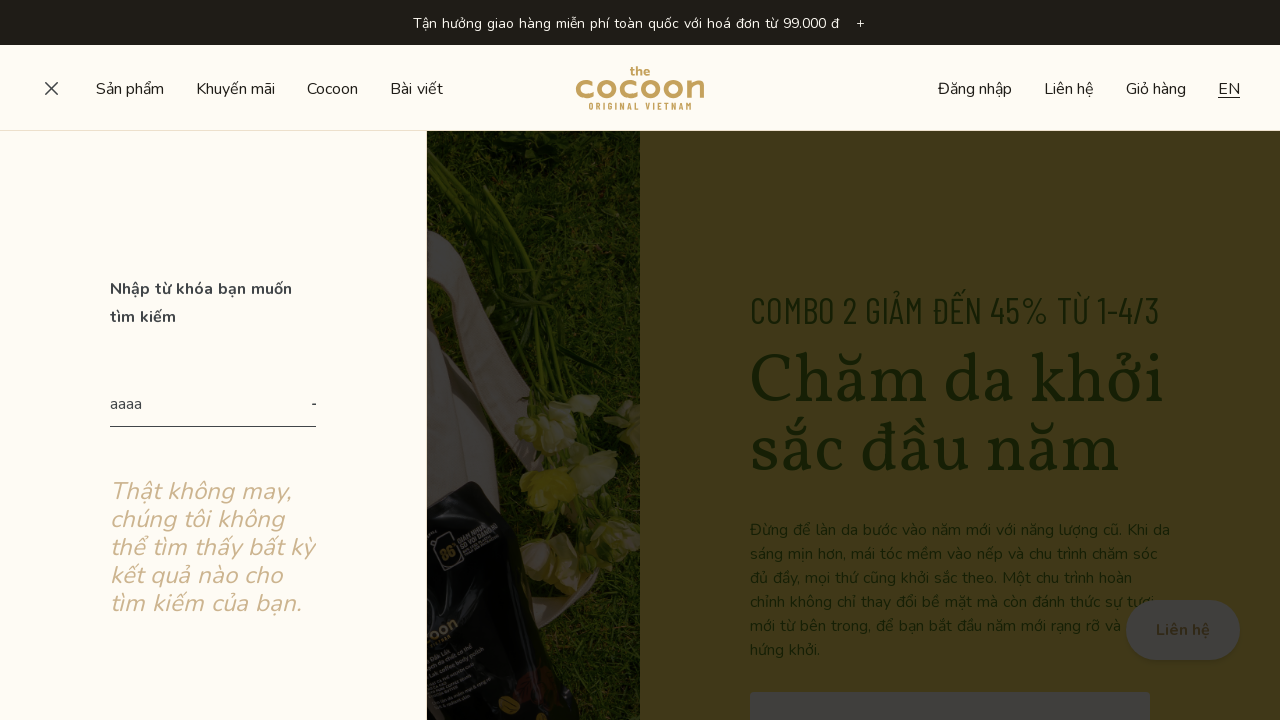